Tests a registration form by filling in personal information fields (first name, last name, email, phone, address) and submitting the form to verify successful registration.

Starting URL: http://suninjuly.github.io/registration1.html

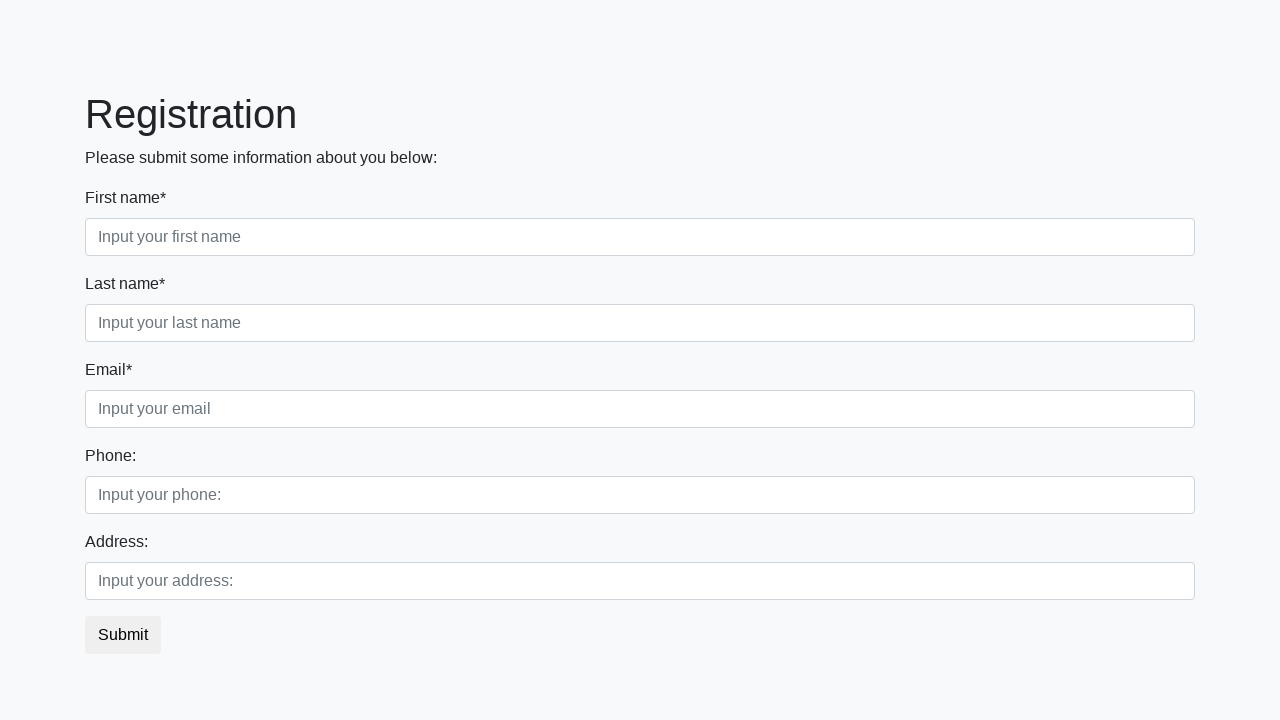

Filled first name field with 'Viktor' on xpath=//input[@class="form-control first"][1]
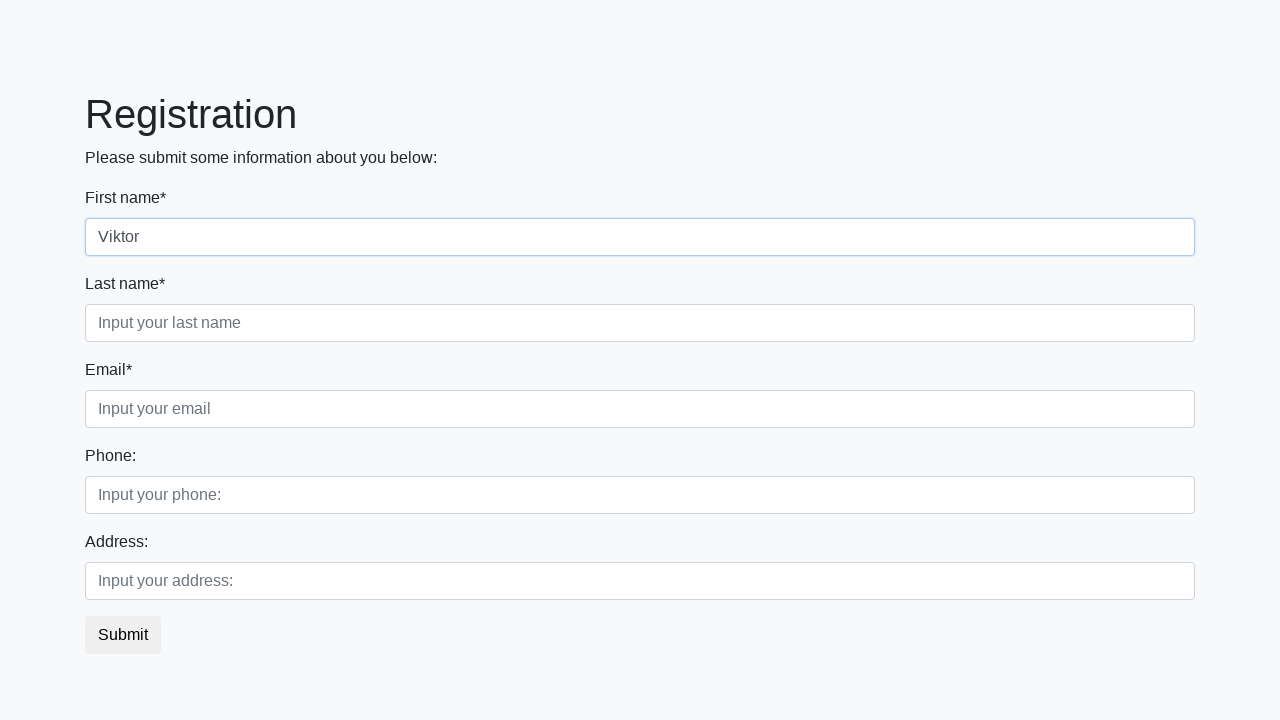

Filled last name field with 'Ivanov' on xpath=//input[@class="form-control second"]
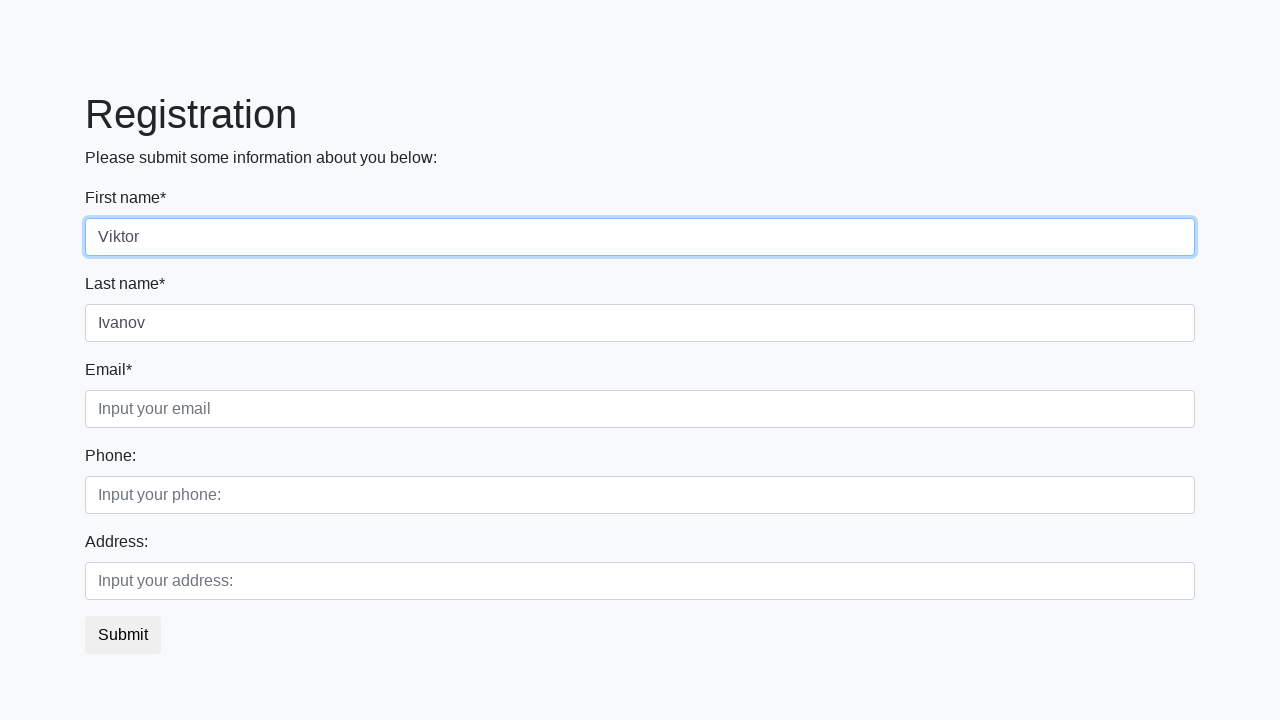

Filled email field with 'testuser@example.com' on xpath=//input[@class="form-control third"]
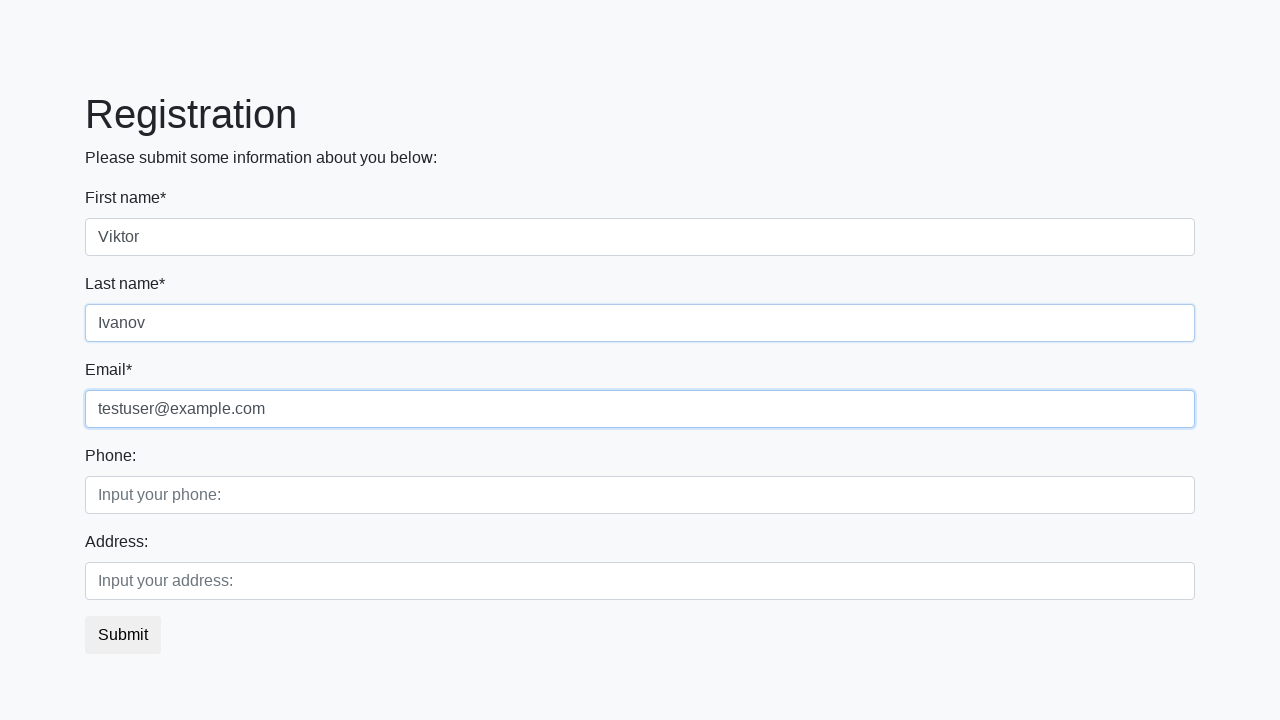

Filled phone field with '5551234567' on xpath=//input[@placeholder="Input your phone:"]
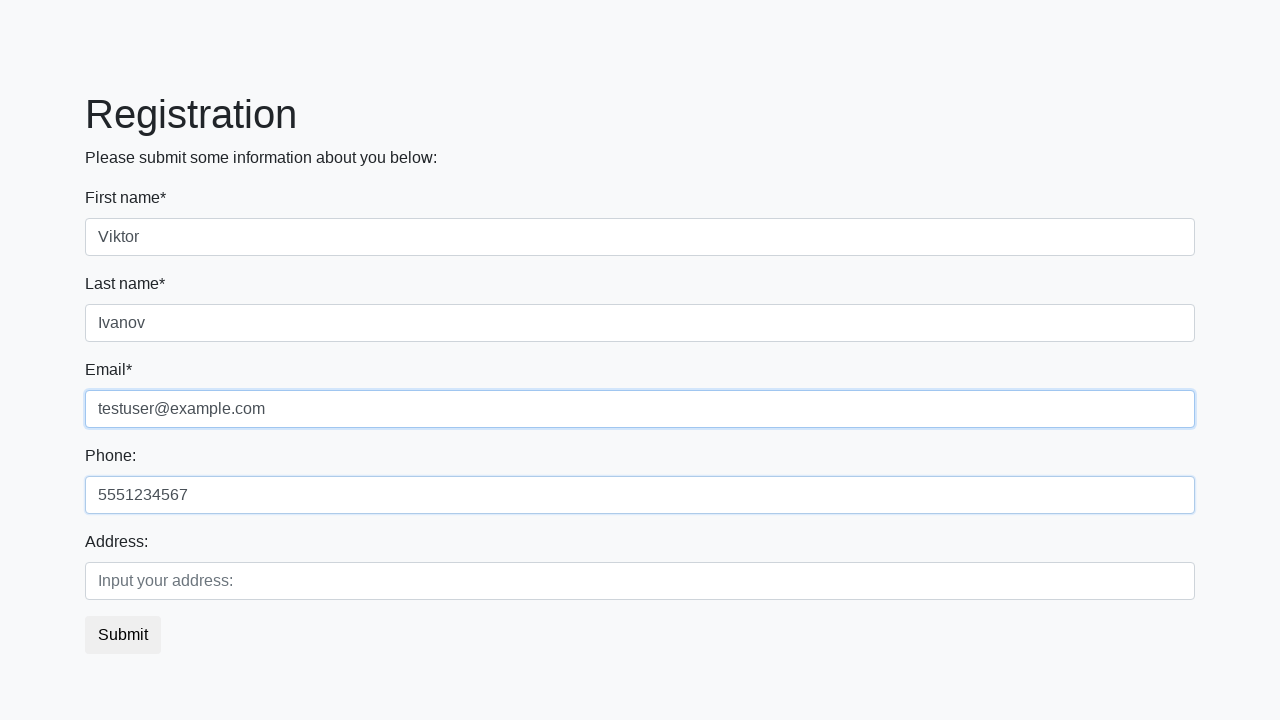

Filled address field with '123 Test Street' on xpath=//input[@placeholder="Input your address:"]
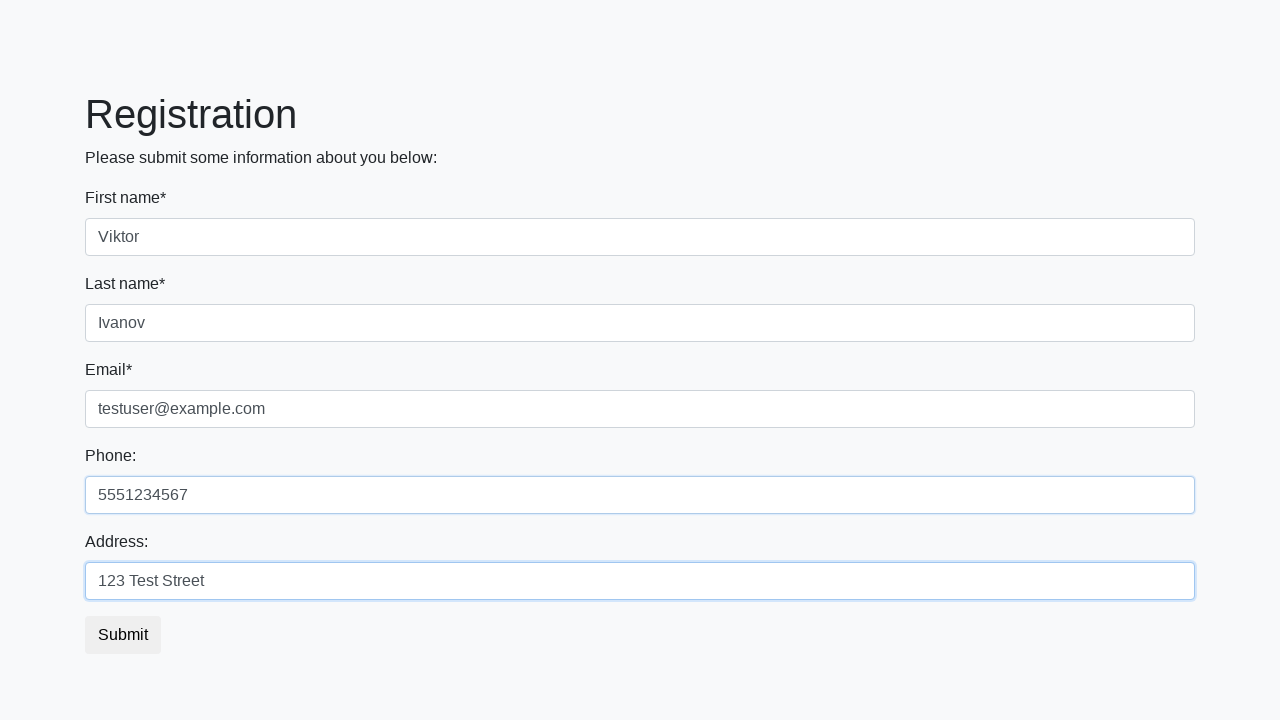

Clicked submit button to register at (123, 635) on button.btn
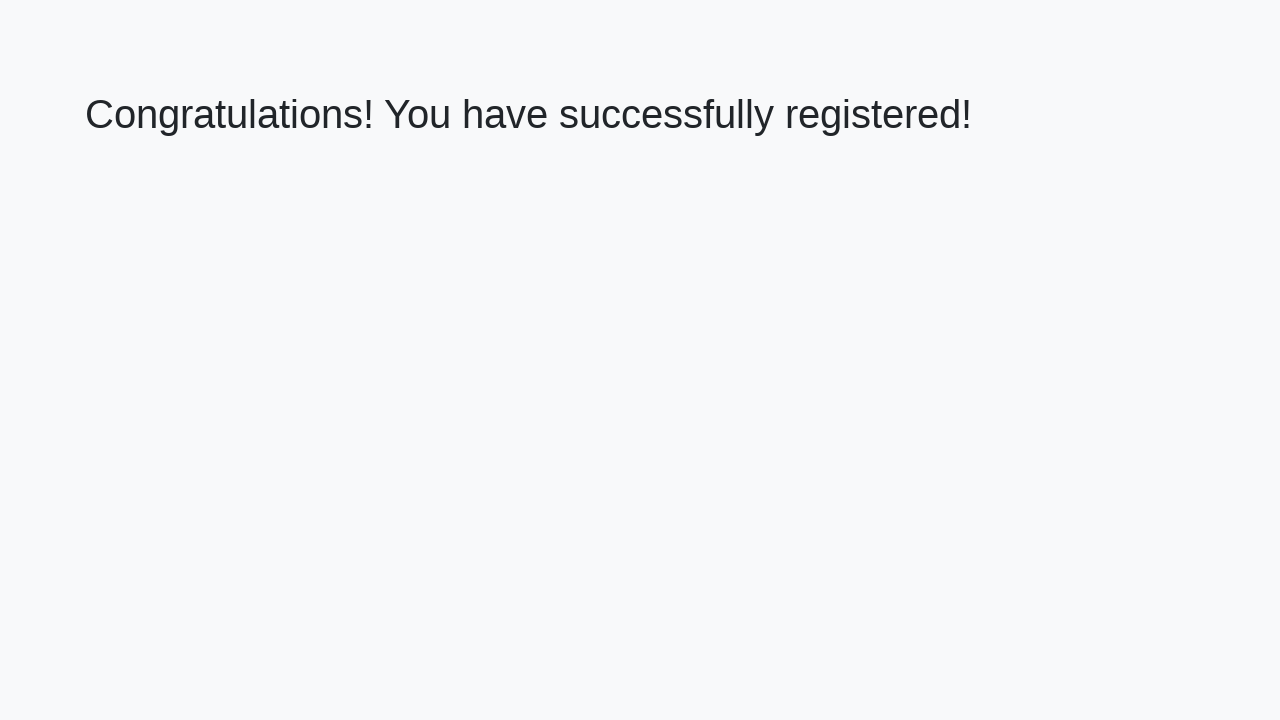

Success message heading loaded
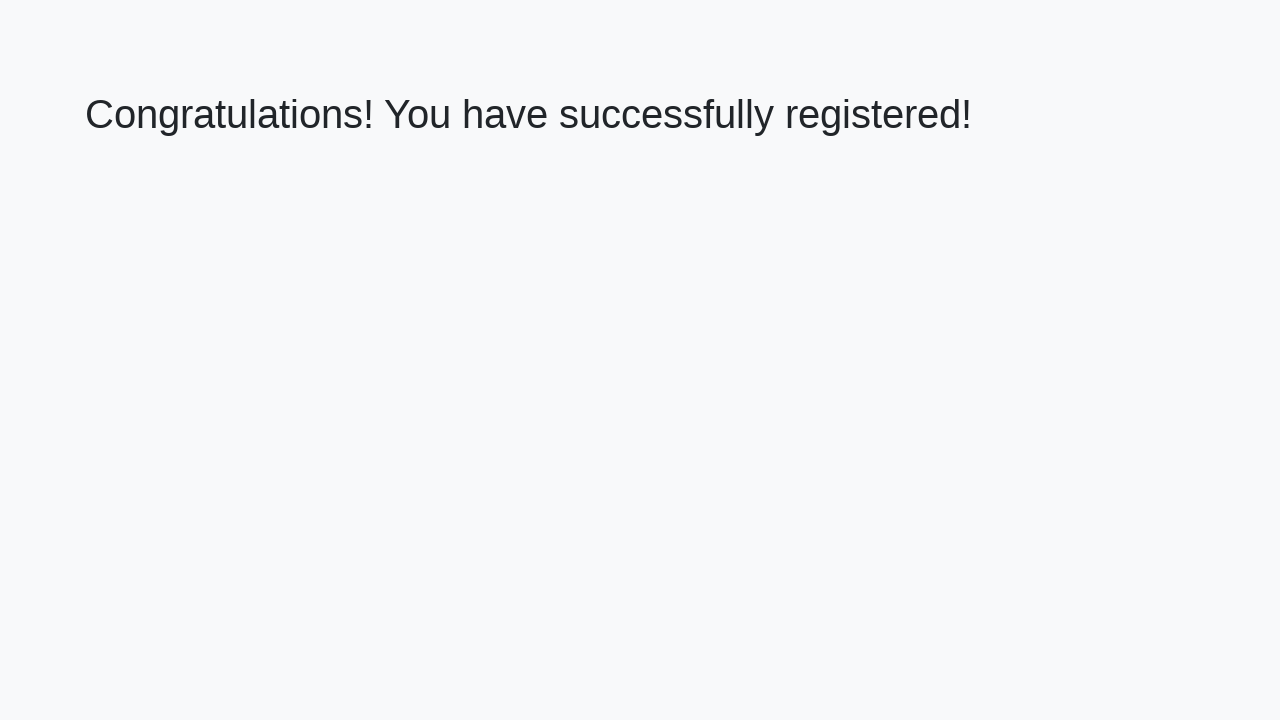

Retrieved success message text
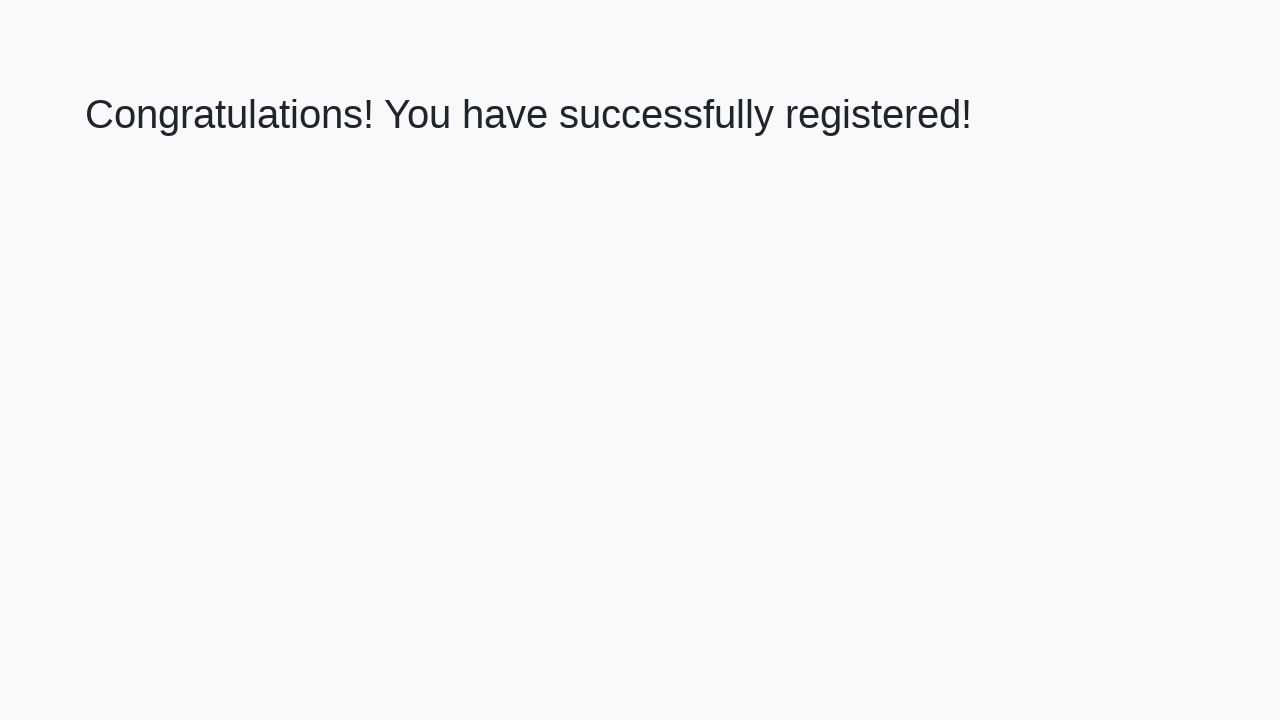

Verified success message: 'Congratulations! You have successfully registered!'
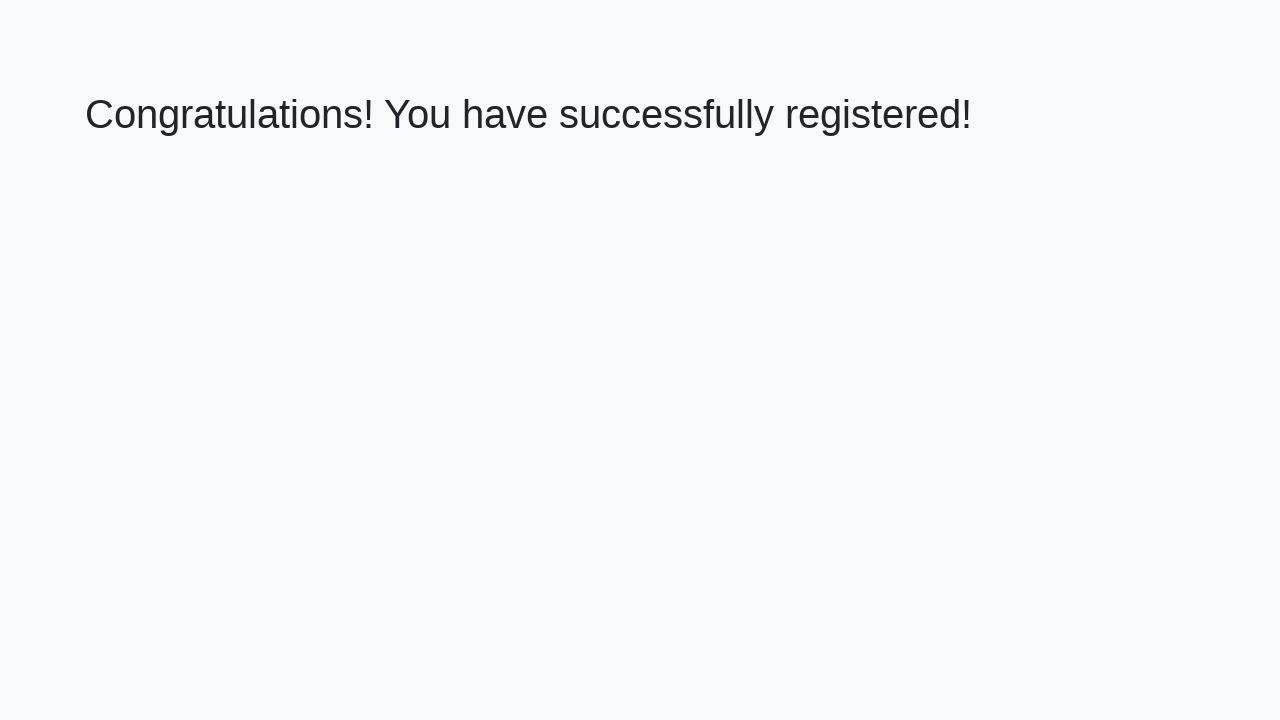

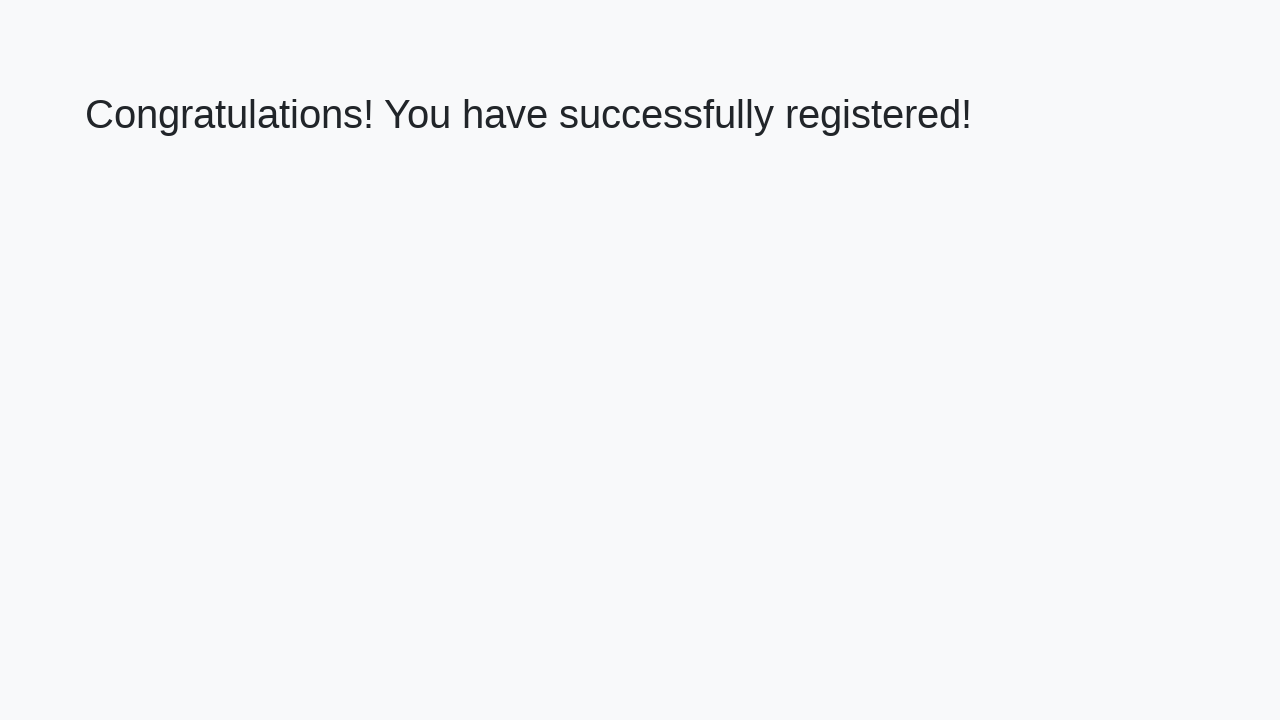